Tests radio button and checkbox functionality on Angular Material demo pages by selecting a Summer radio button, then navigating to checkbox page to toggle Checked and Indeterminate checkboxes.

Starting URL: https://material.angular.io/components/radio/examples

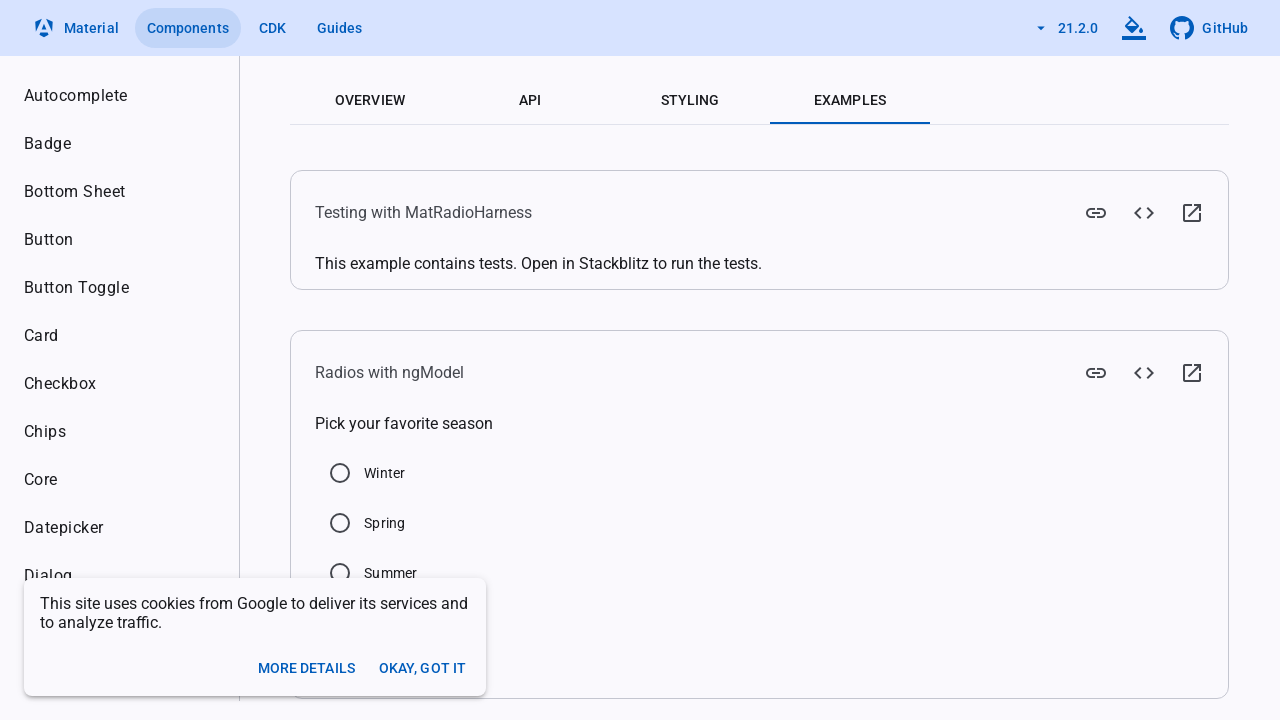

Clicked Summer radio button at (340, 573) on input[value='Summer']
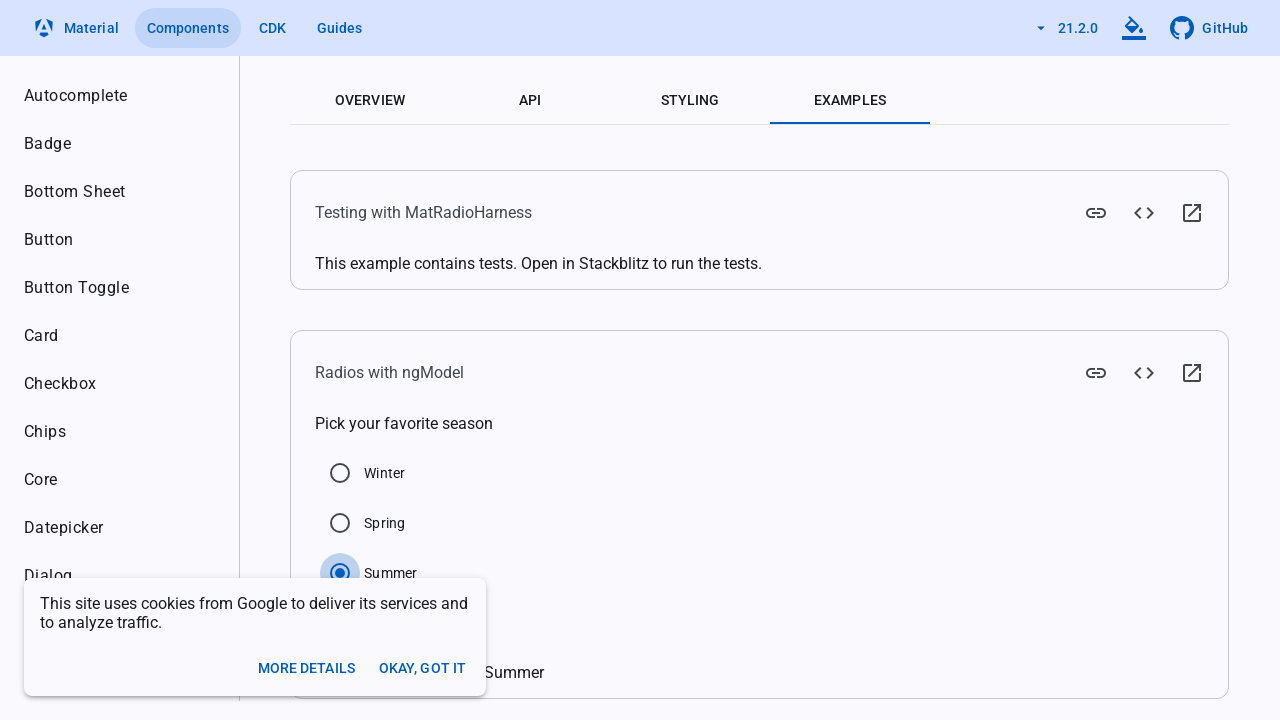

Summer radio button confirmed as selected
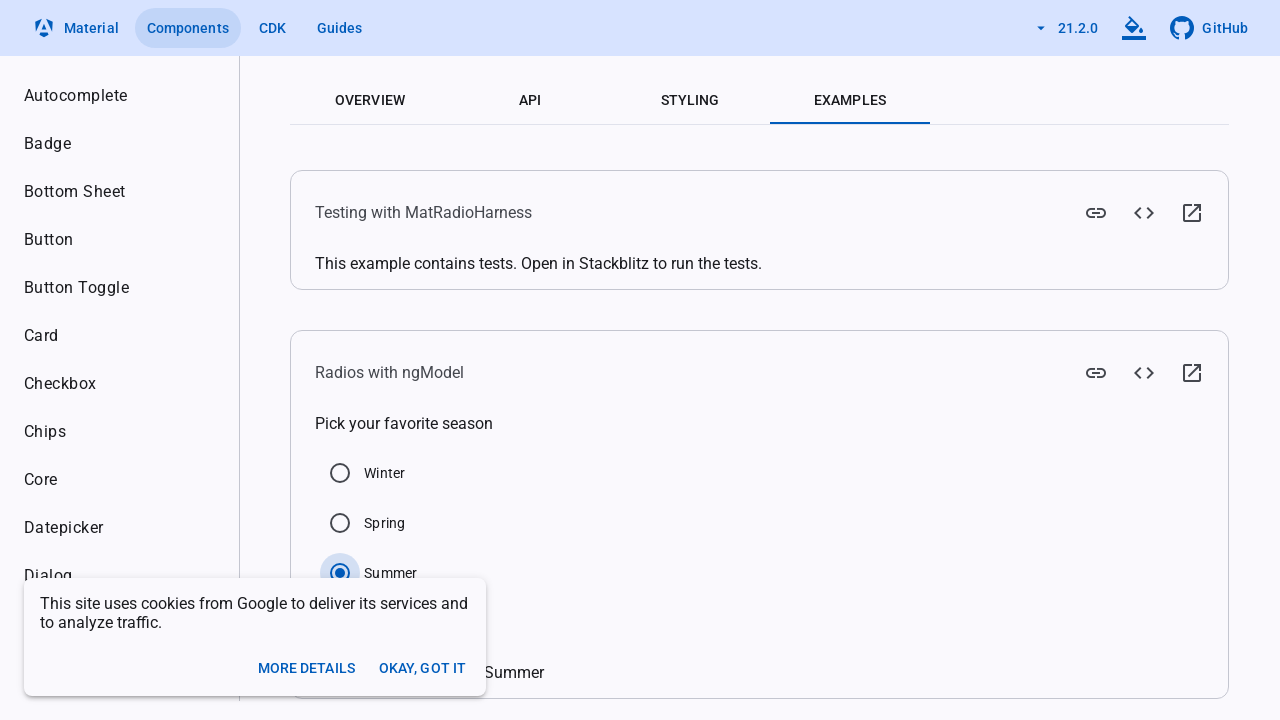

Navigated to checkbox examples page
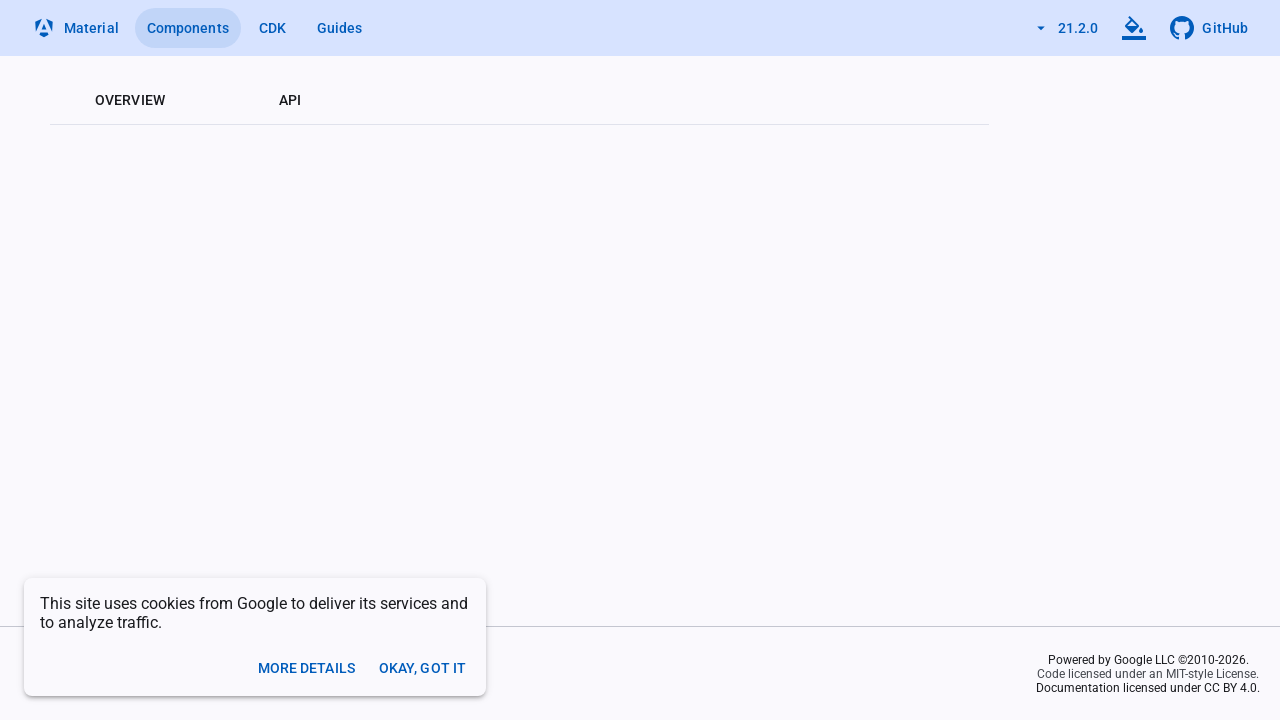

Located Checked and Indeterminate checkbox elements
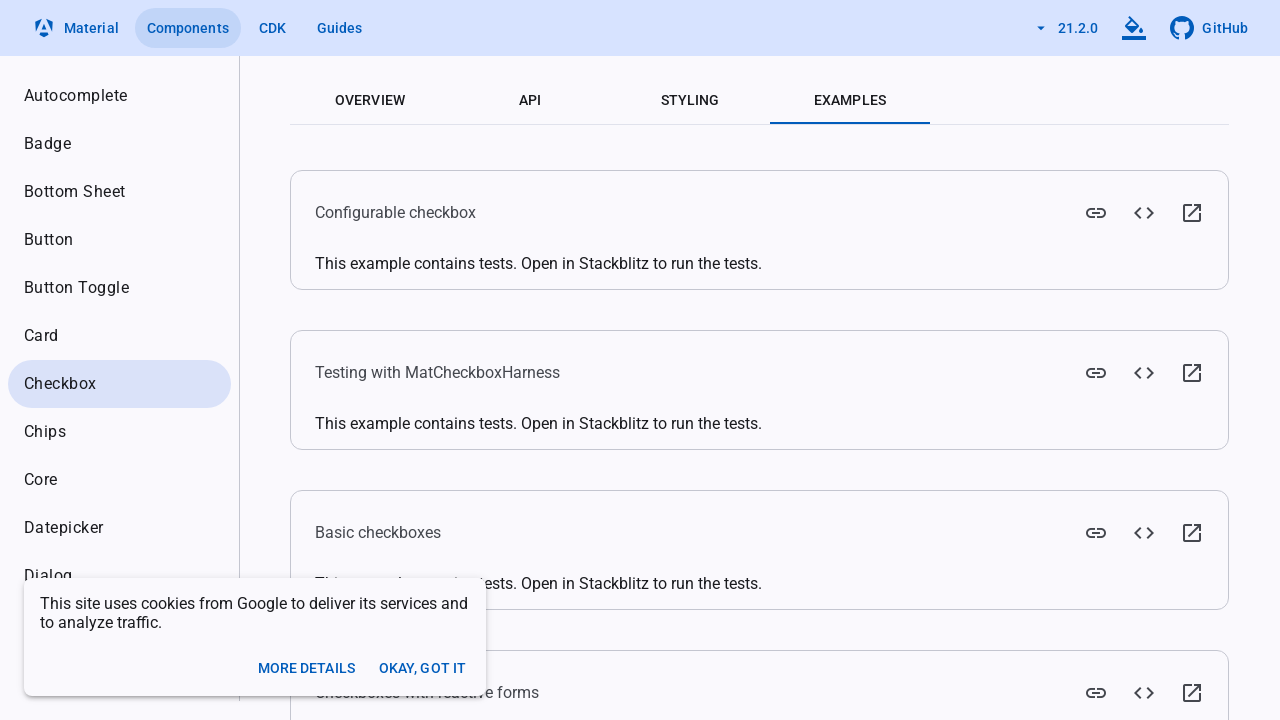

Clicked Checked checkbox at (361, 348) on xpath=//label[text() ='Checked']/preceding-sibling::div//input
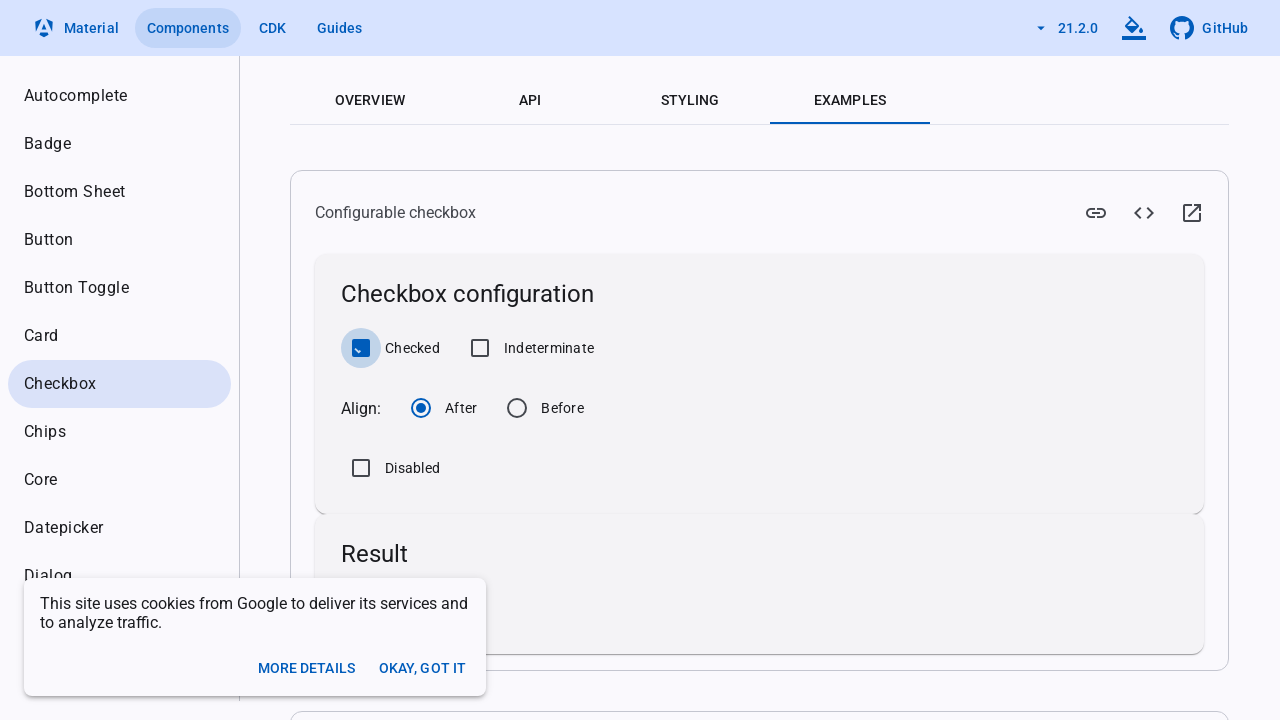

Clicked Indeterminate checkbox at (480, 348) on xpath=//label[text() ='Indeterminate']/preceding-sibling::div//input
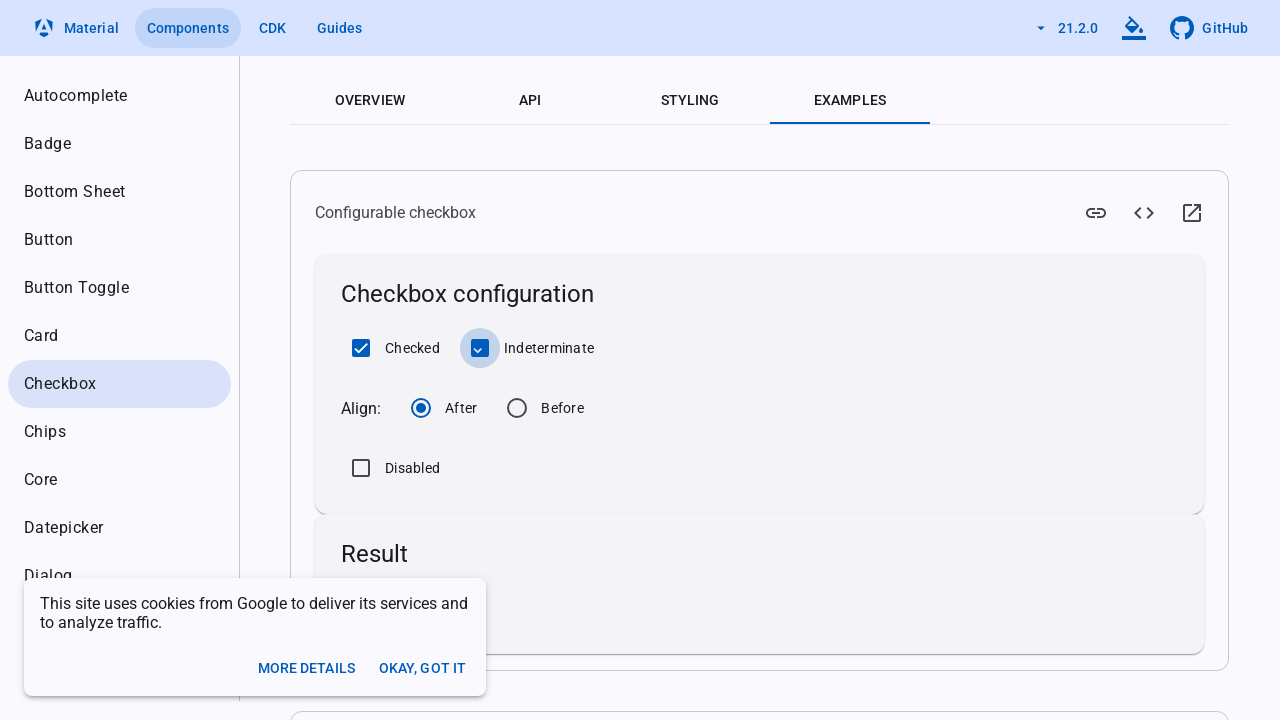

Verified Checked checkbox is selected
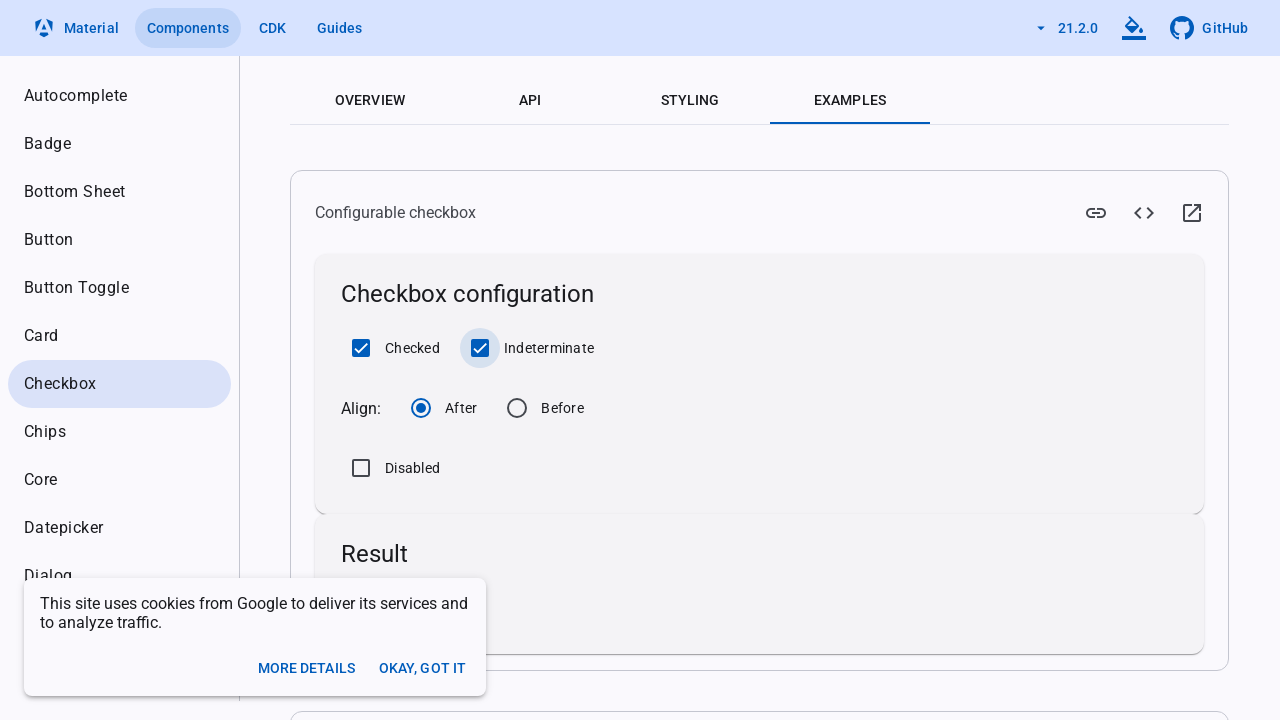

Verified Indeterminate checkbox is selected
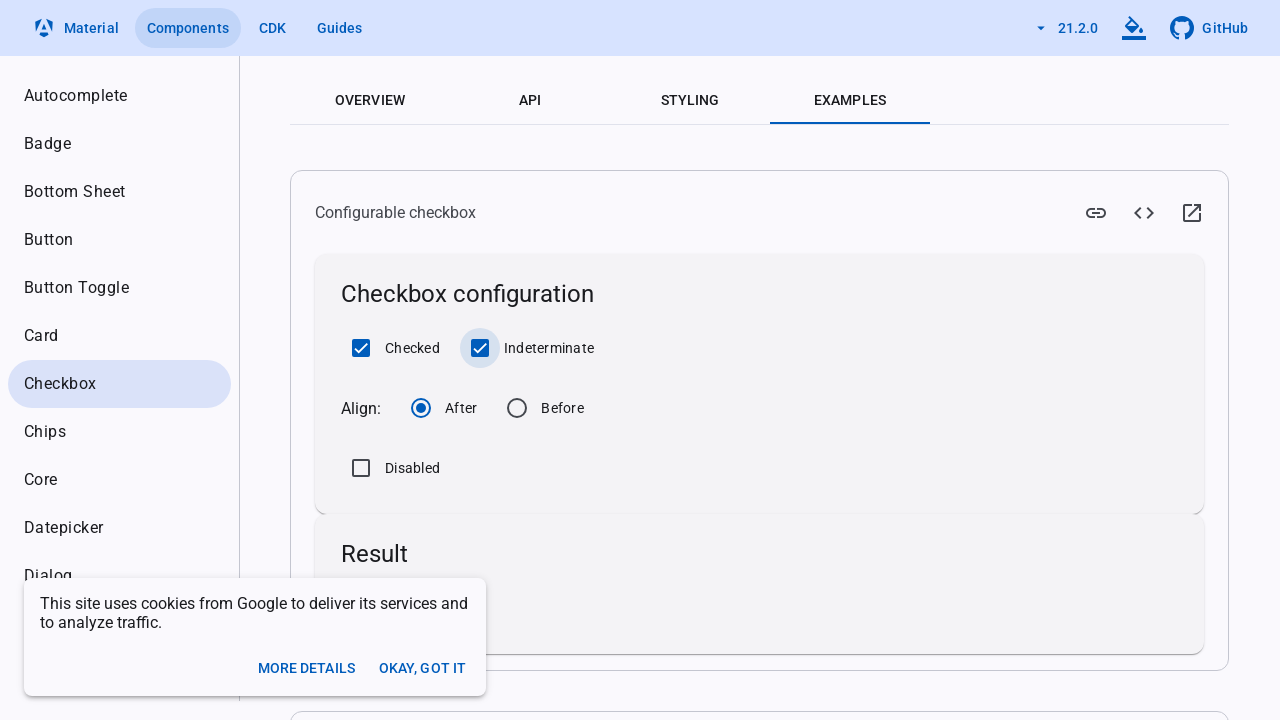

Clicked Checked checkbox to uncheck at (361, 348) on xpath=//label[text() ='Checked']/preceding-sibling::div//input
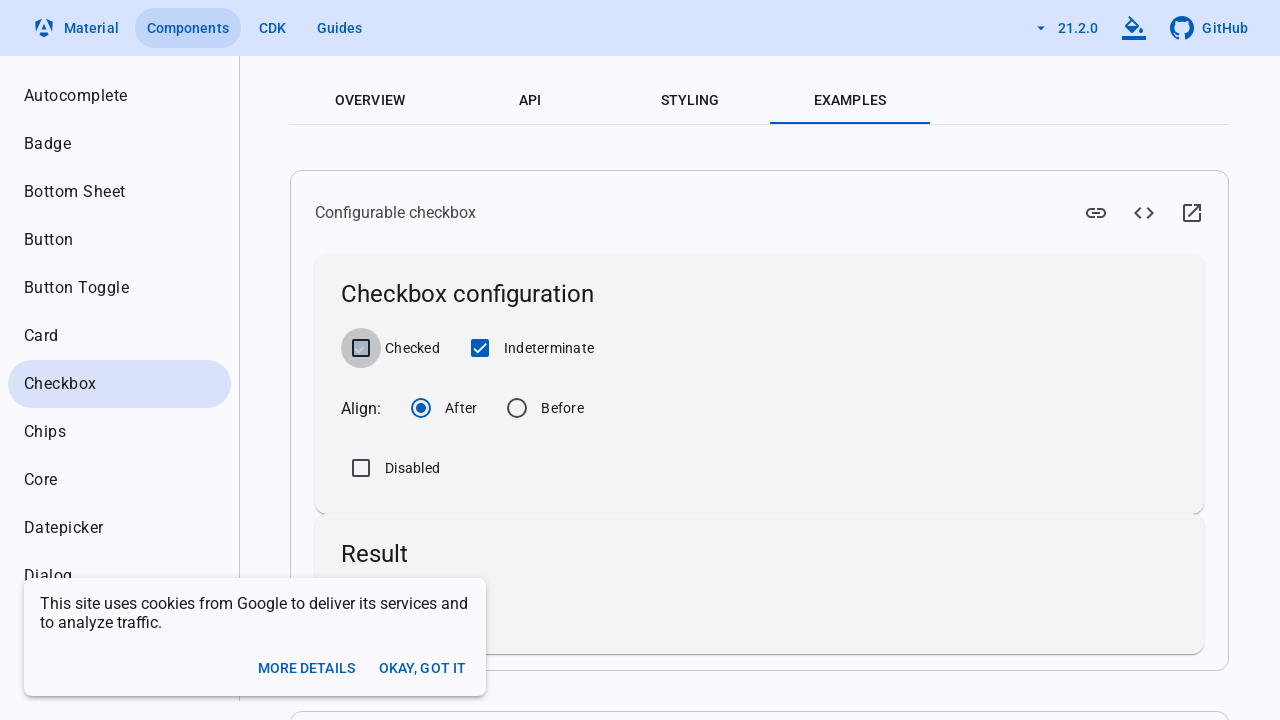

Clicked Indeterminate checkbox to uncheck at (480, 348) on xpath=//label[text() ='Indeterminate']/preceding-sibling::div//input
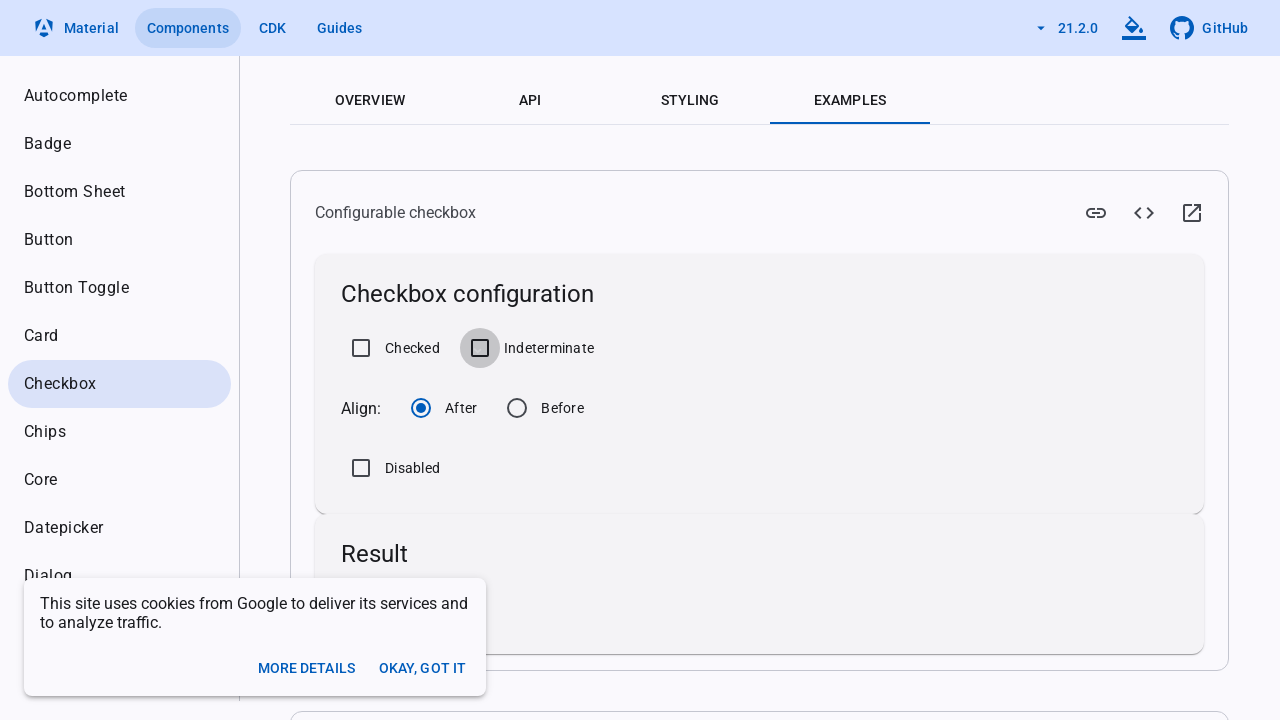

Verified Checked checkbox is unchecked
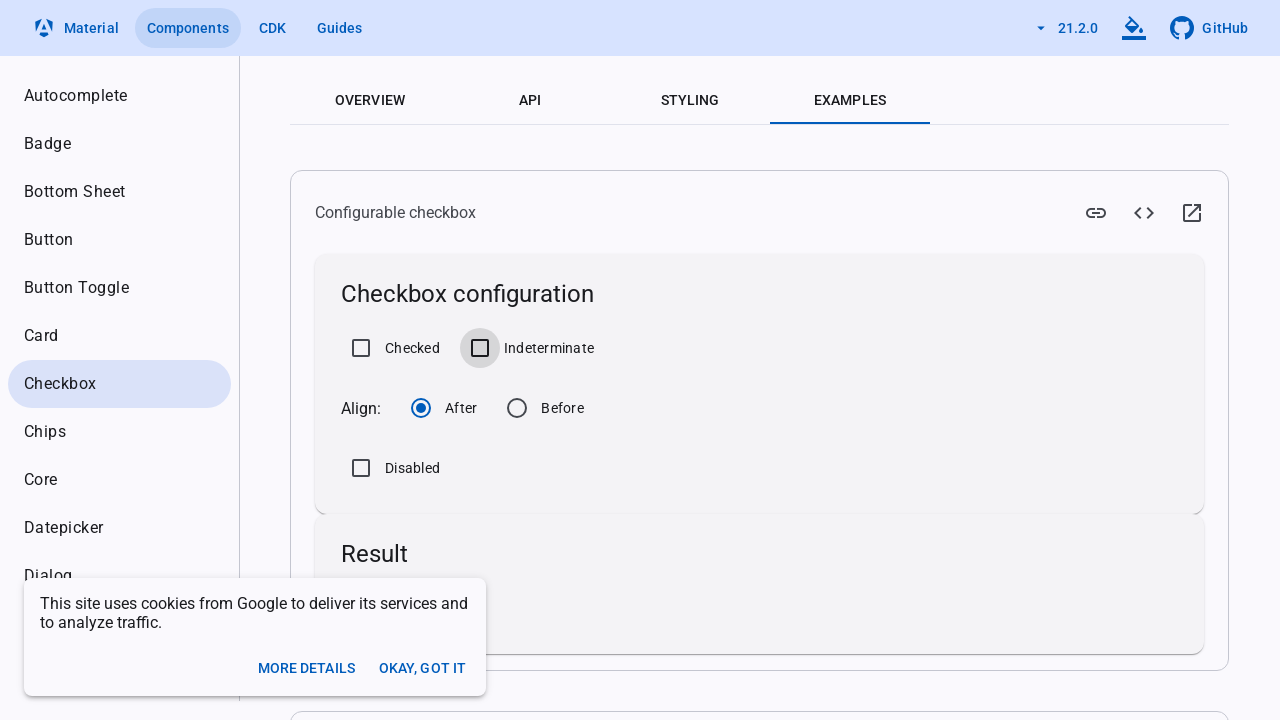

Verified Indeterminate checkbox is unchecked
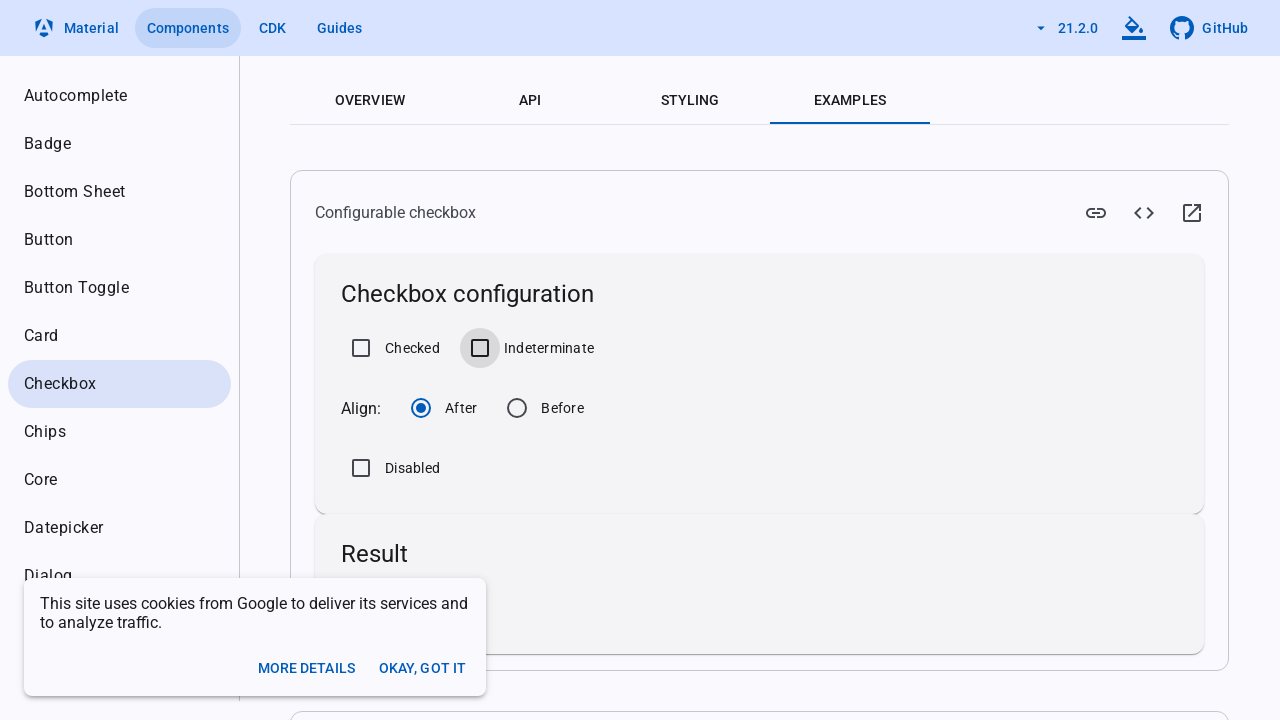

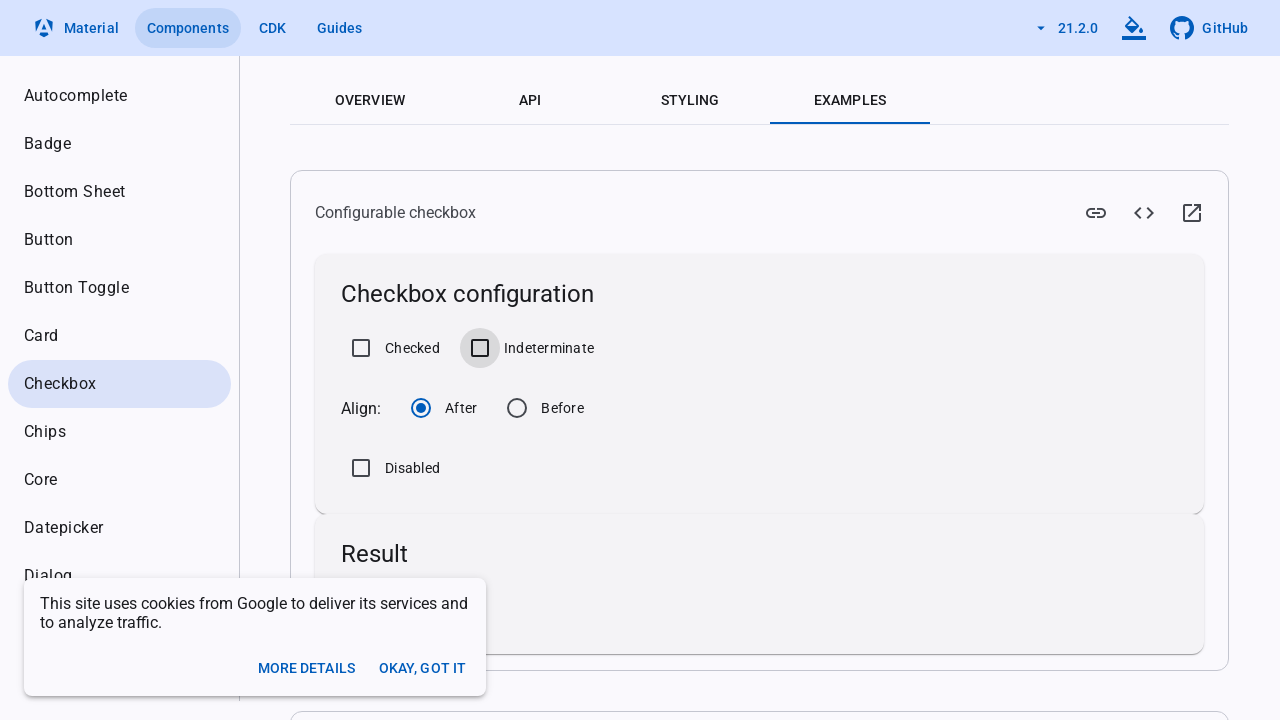